Tests dropdown selection using Playwright's built-in select_option method to choose "Option 1" from the dropdown list, then verifies the selection.

Starting URL: http://the-internet.herokuapp.com/dropdown

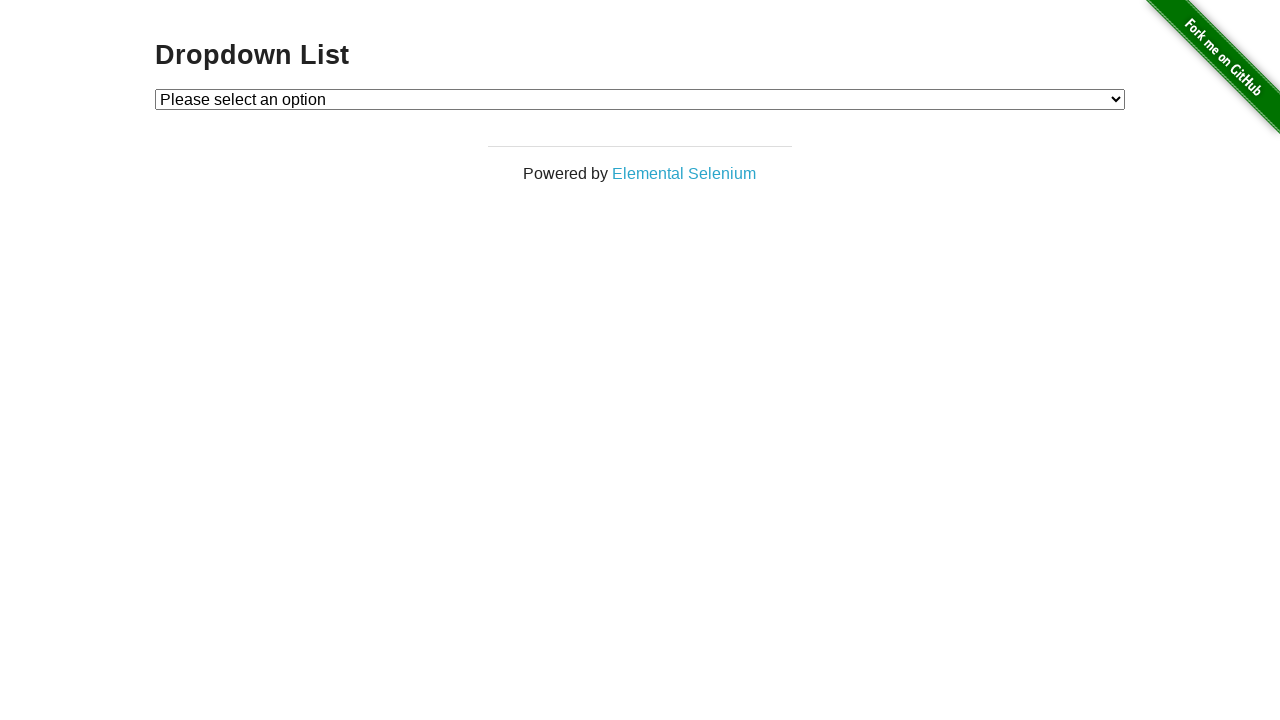

Navigated to dropdown page
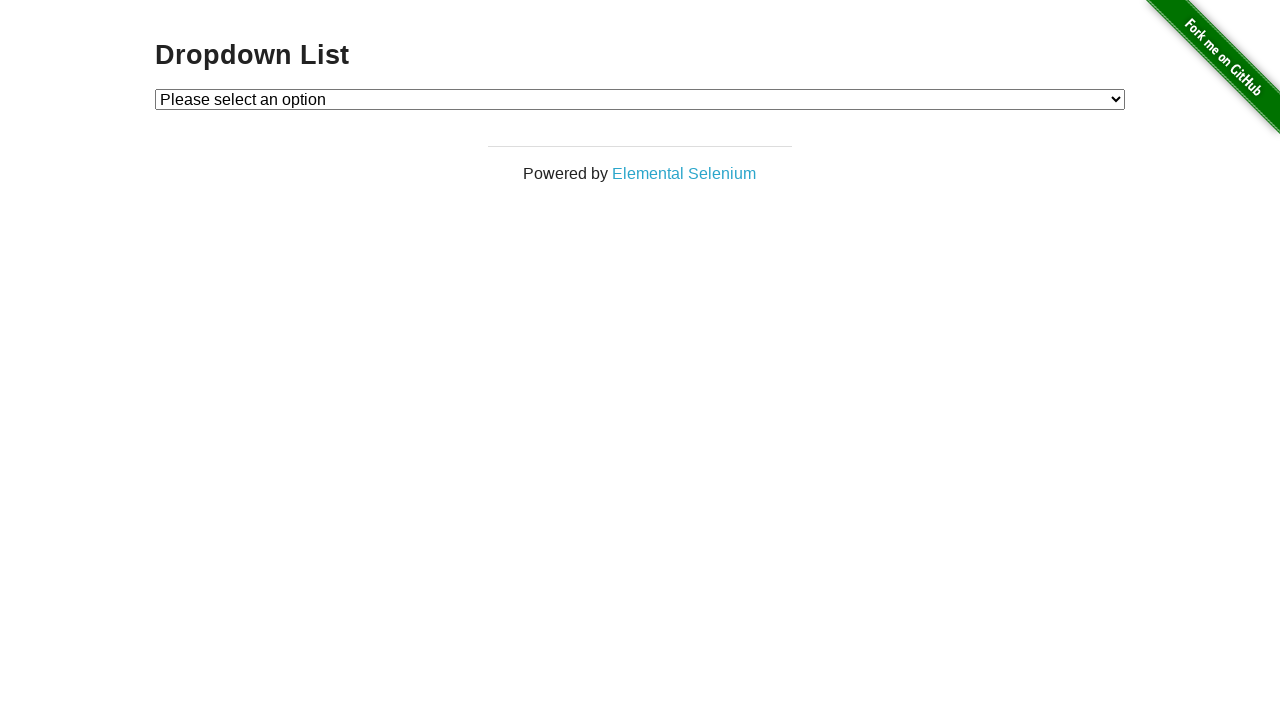

Selected 'Option 1' from dropdown on #dropdown
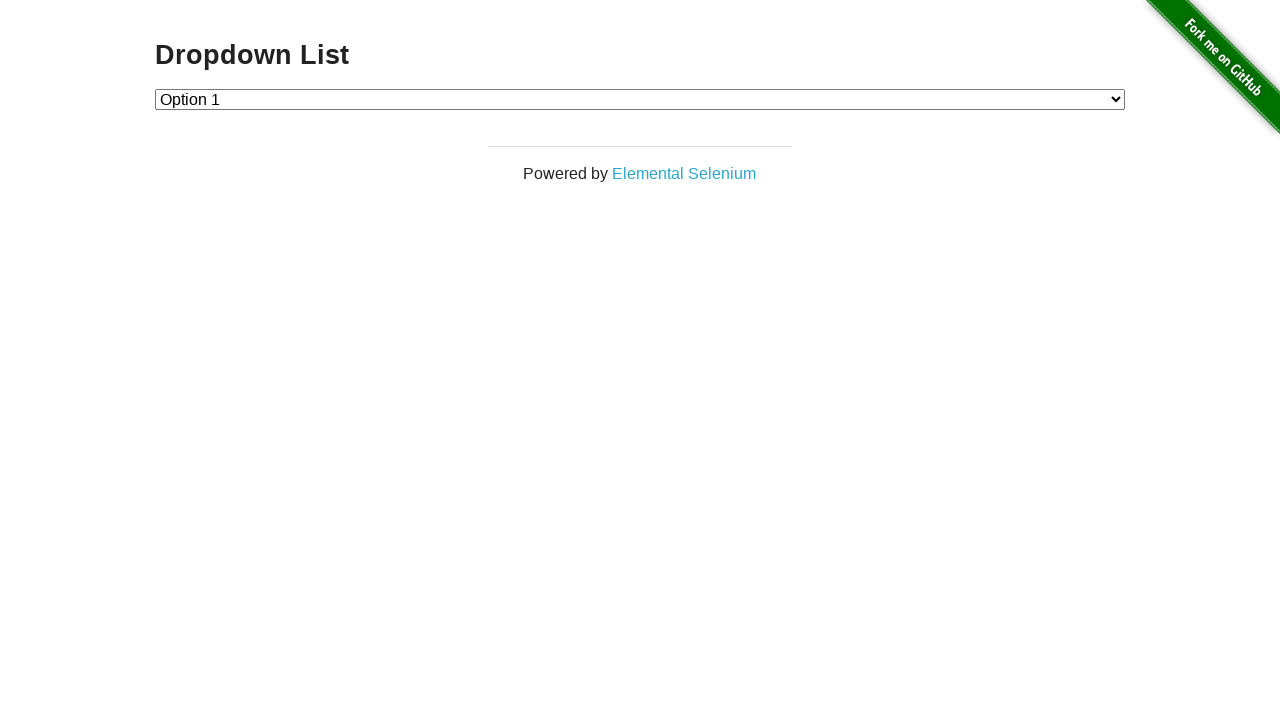

Retrieved selected value from dropdown
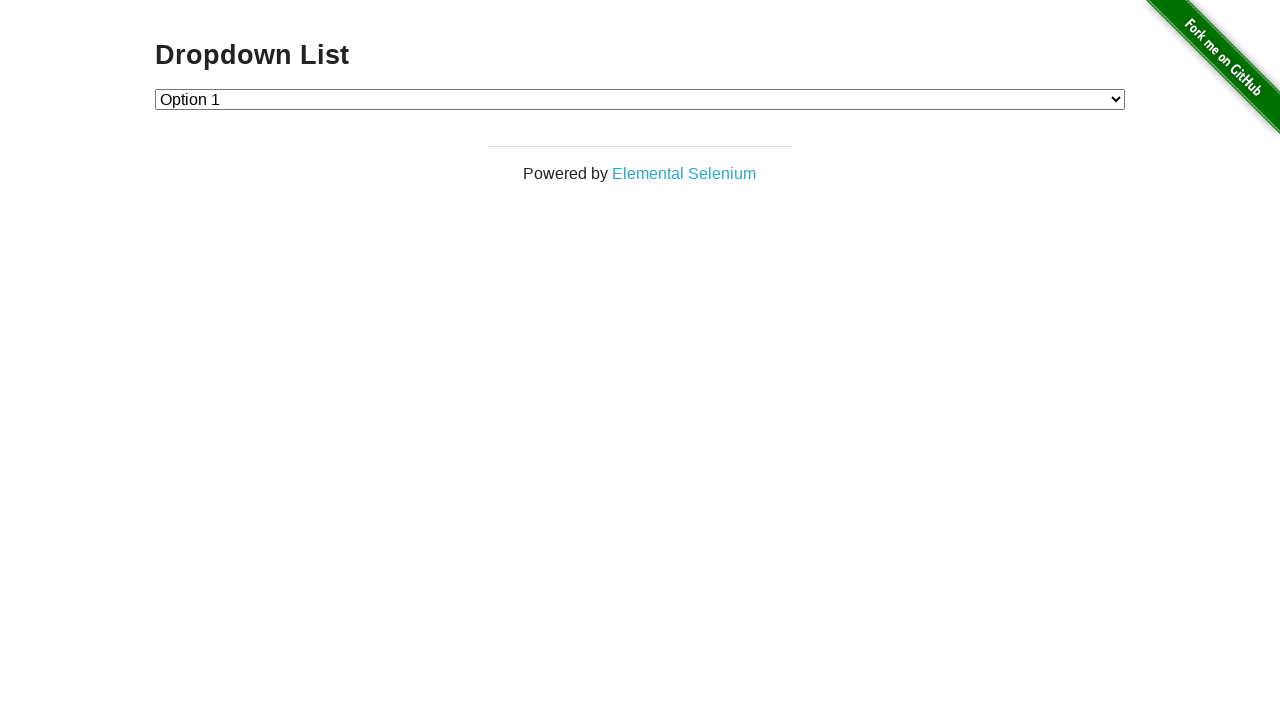

Verified that selected value equals '1'
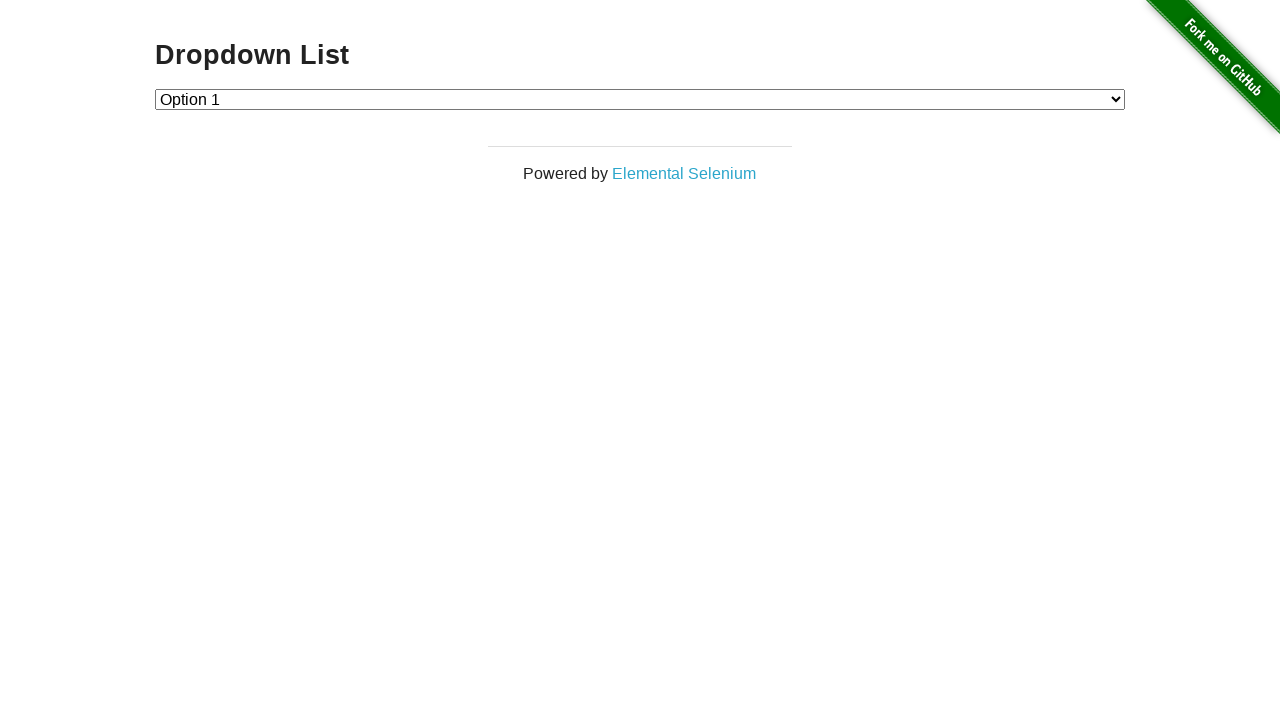

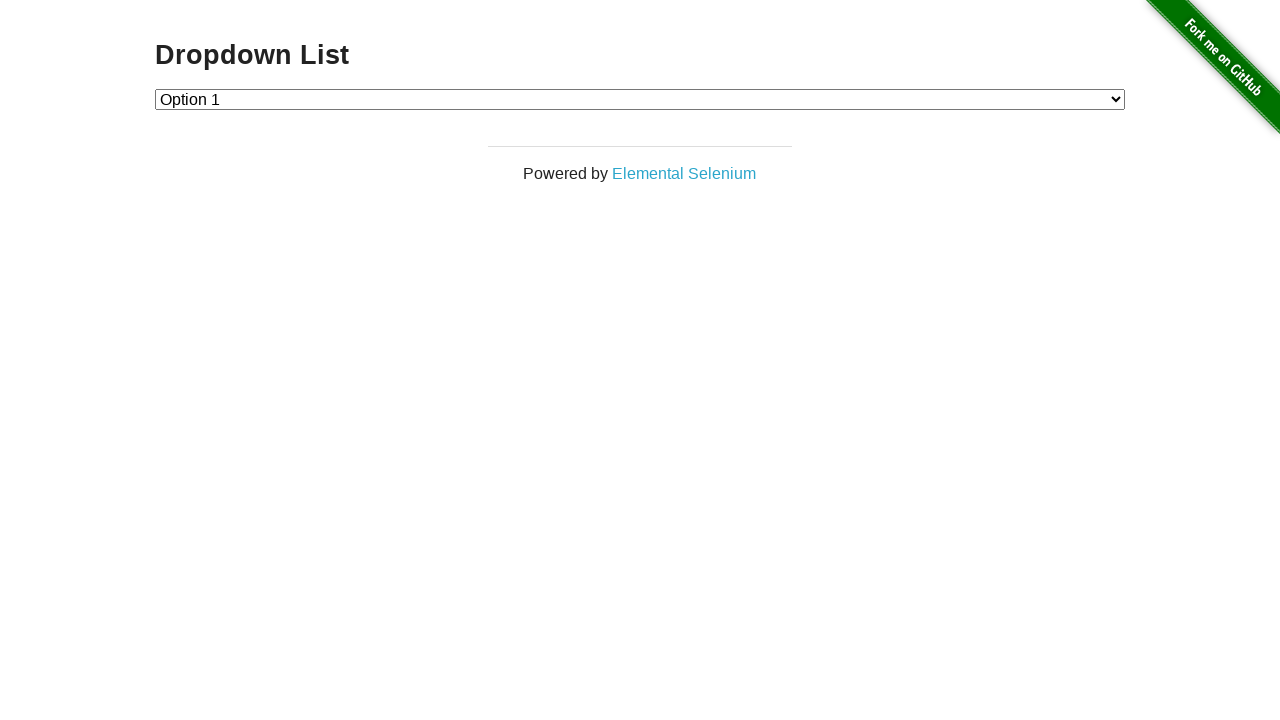